Tests the Overpass API query form by navigating to the form page, clicking on the textarea, and entering an OpenStreetMap query to search for user contributions.

Starting URL: https://lz4.overpass-api.de/query_form.html

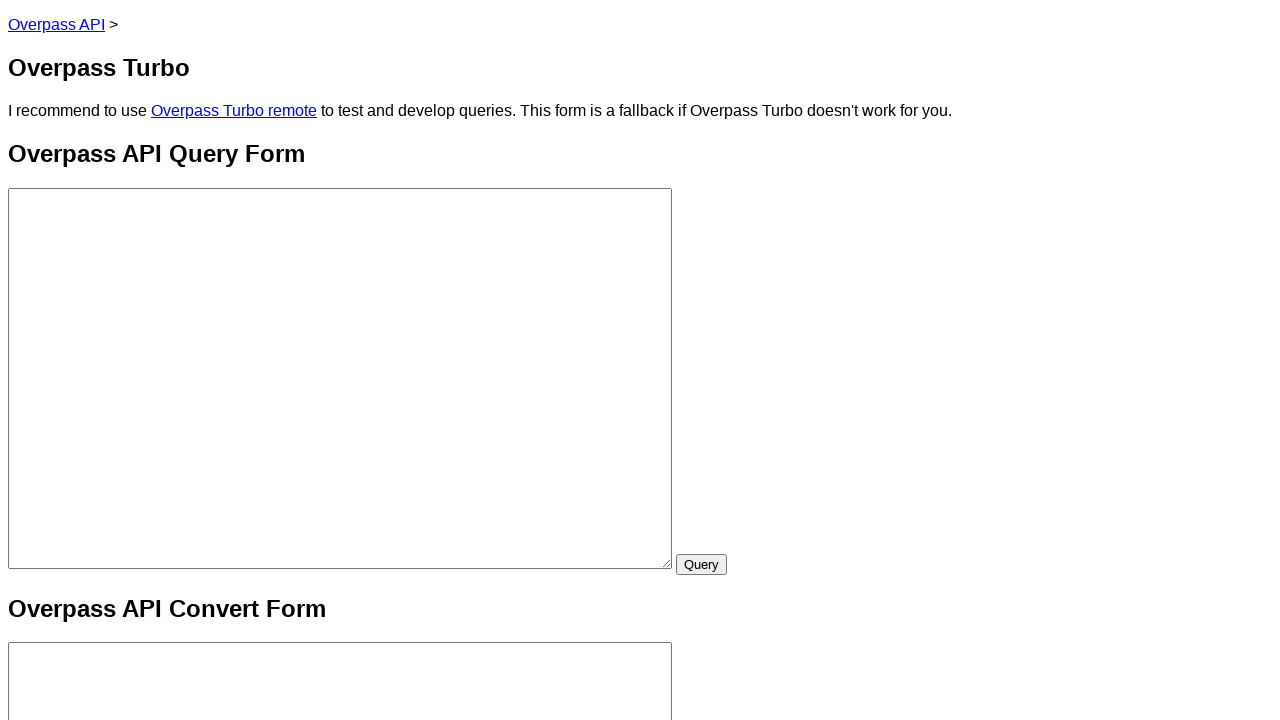

Overpass API query form loaded and textarea element appeared
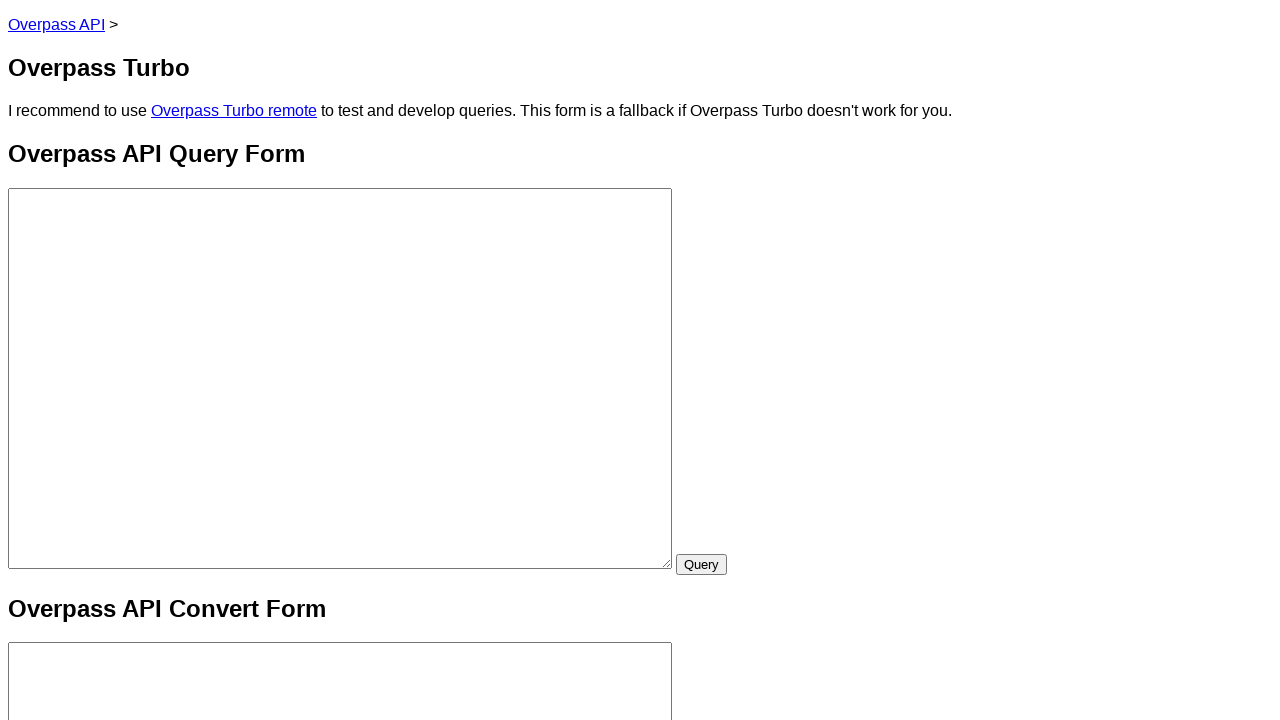

Clicked on the query textarea field at (340, 378) on form textarea[name='data']
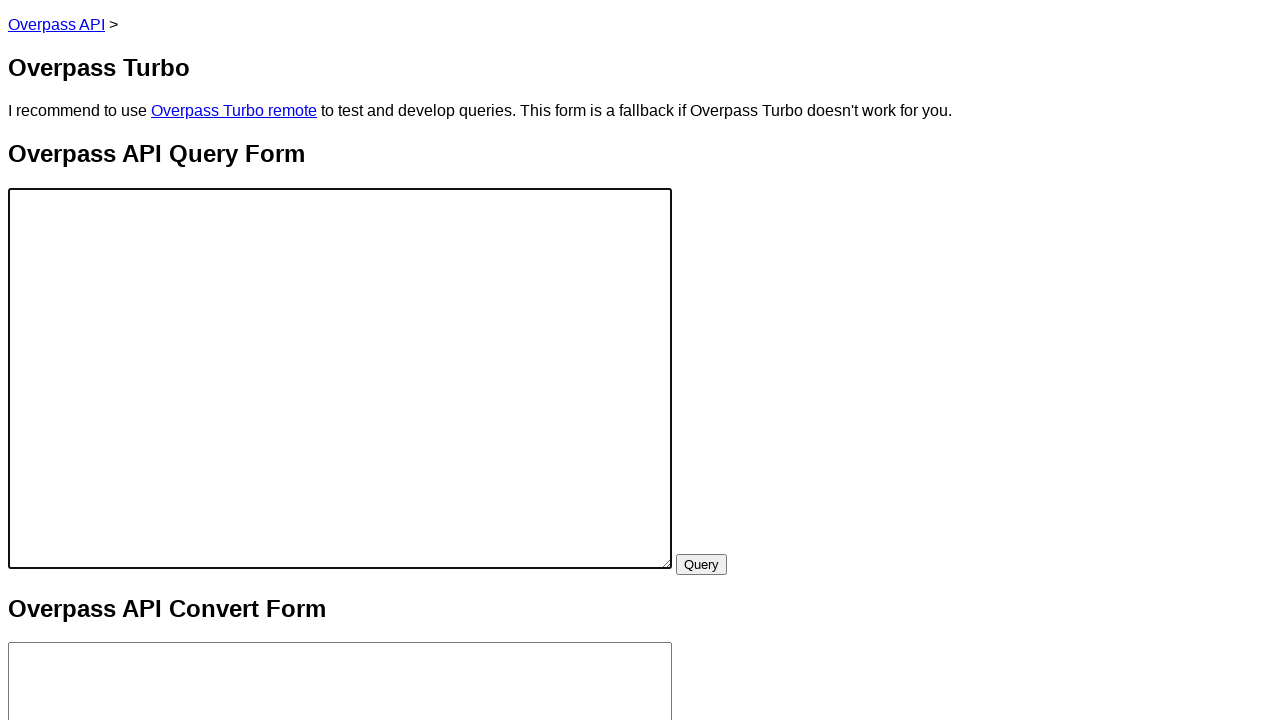

Entered Overpass API query to search for user contributions from MapExplorer42 on textarea[name='data']
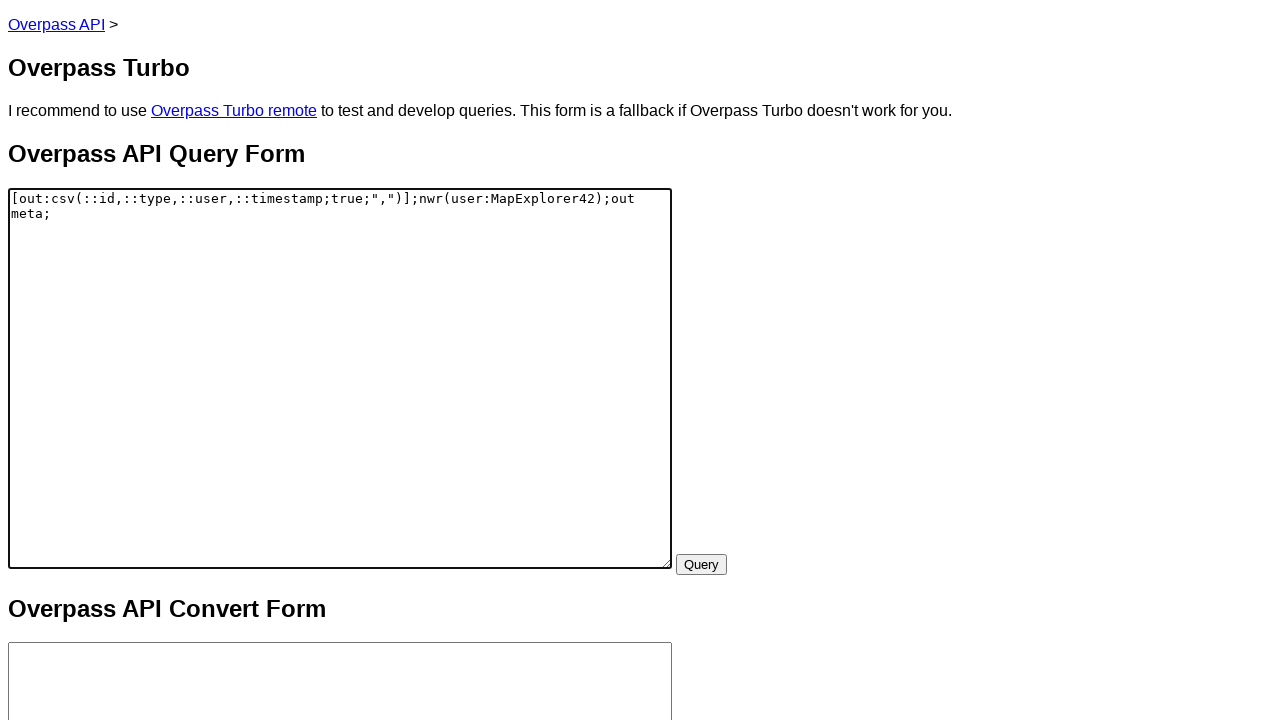

Submitted the query form by pressing Enter on textarea[name='data']
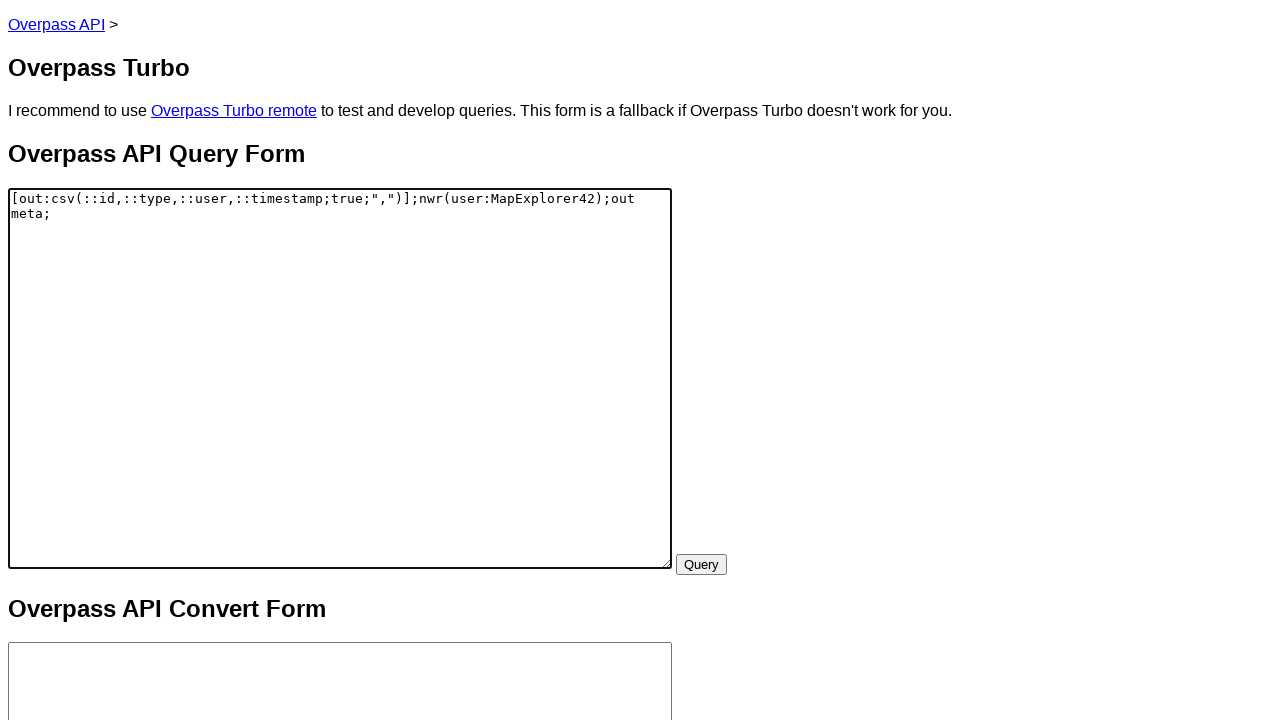

Waited 5 seconds for query processing
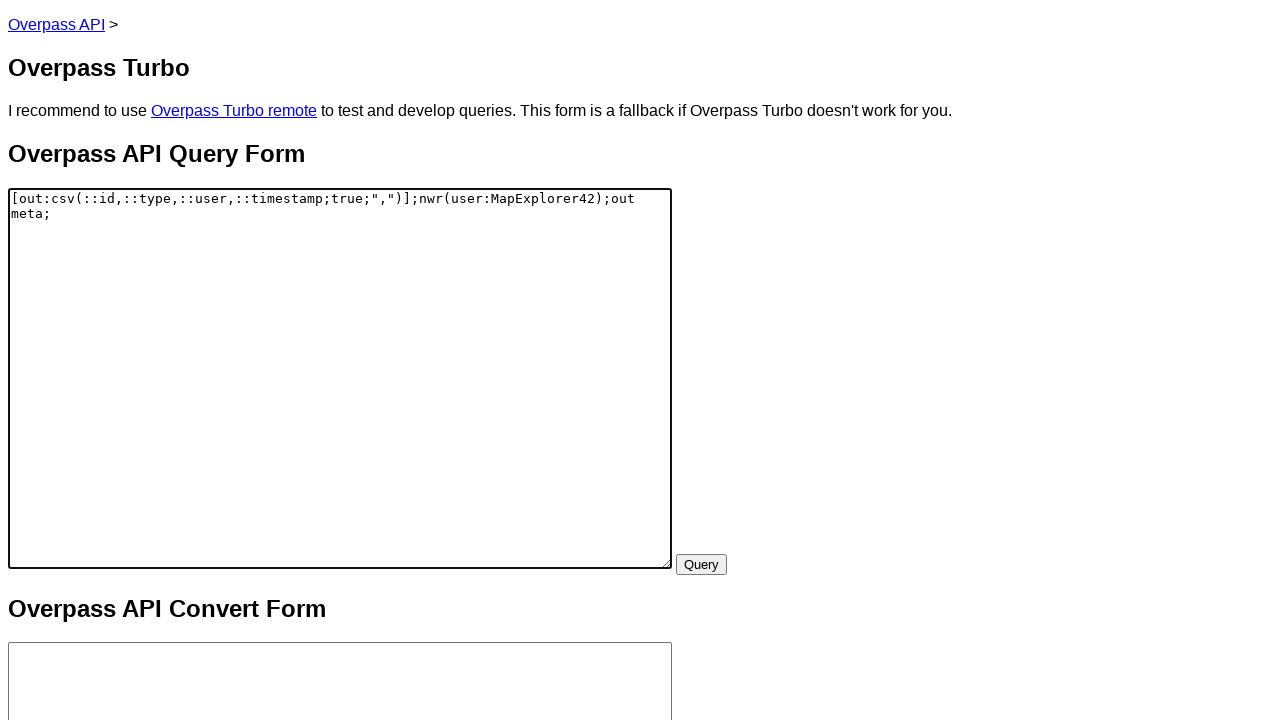

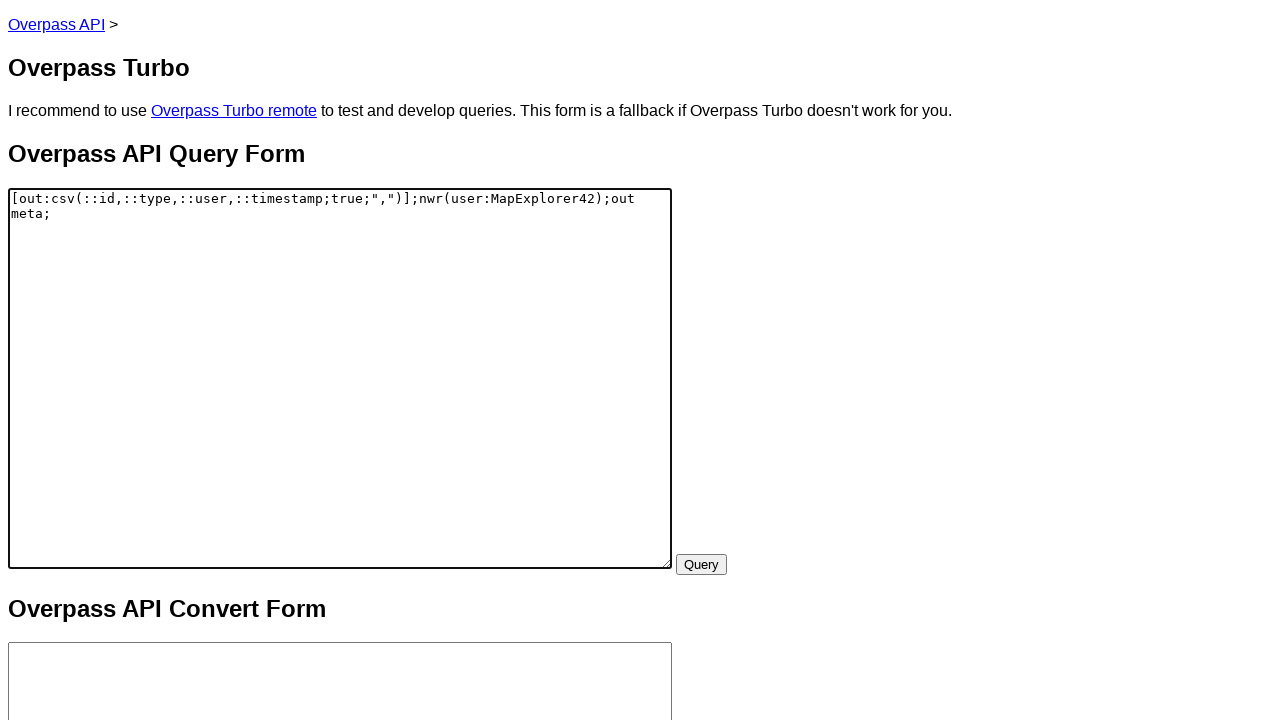